Tests handling of random popup by checking if it appears and closing it if present, otherwise clicking support link

Starting URL: https://www.kmplayer.com/home

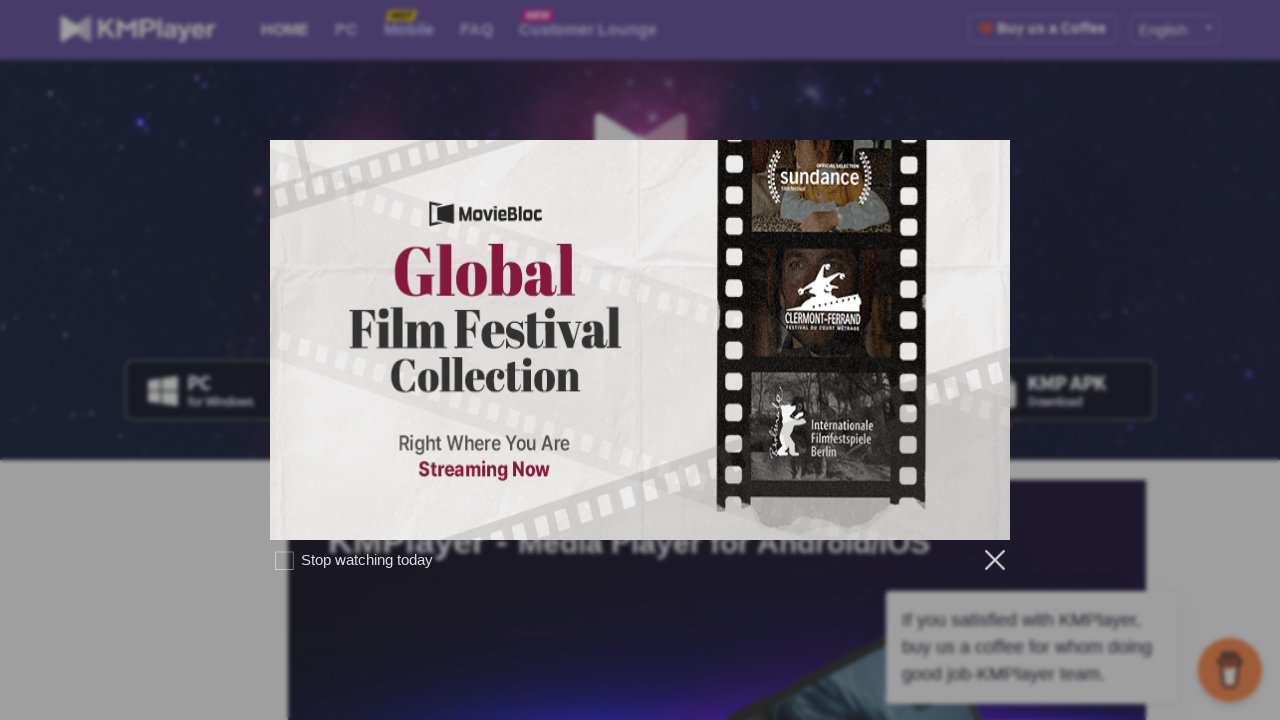

Random popup appeared in DOM and became visible
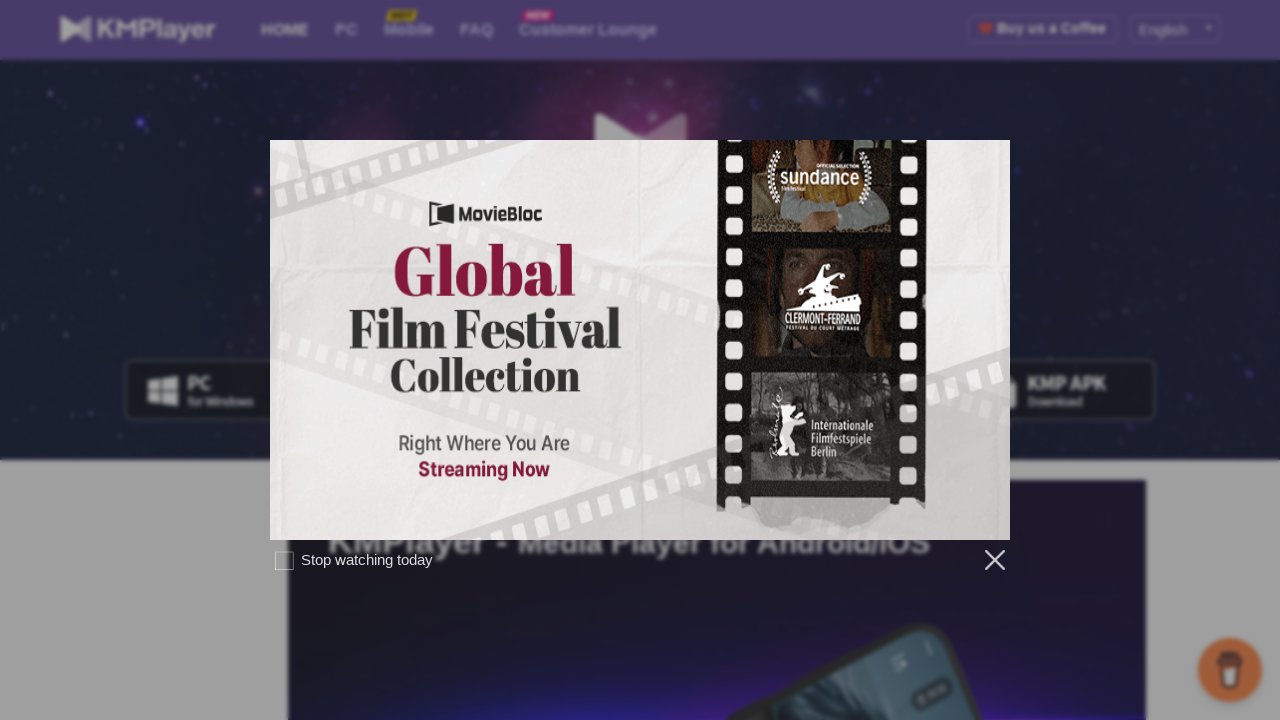

Clicked close button to dismiss the popup at (985, 560) on div.close
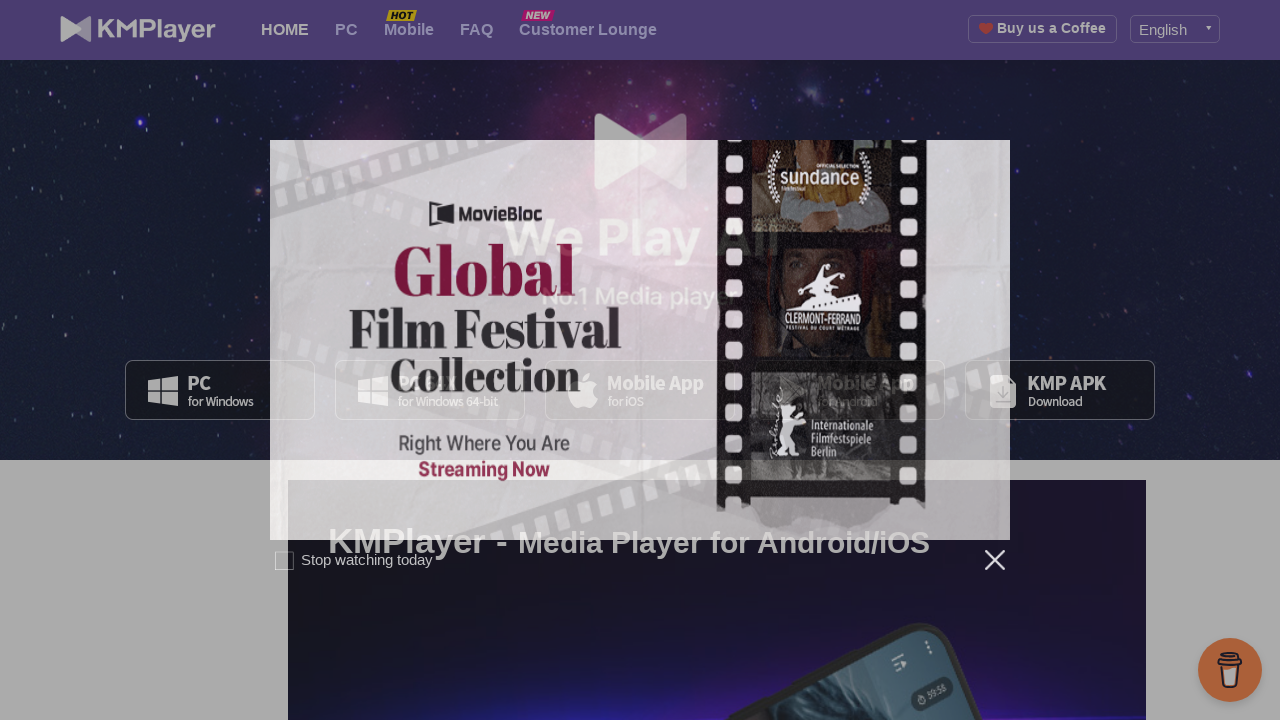

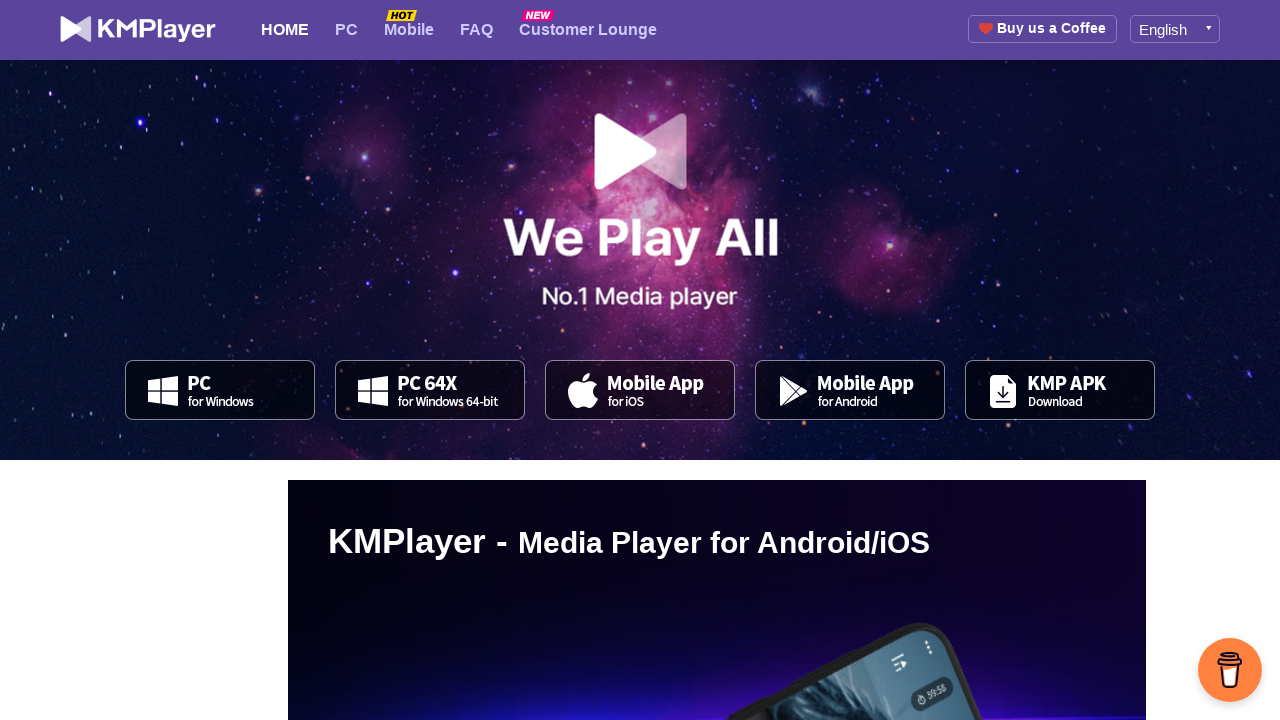